Tests double-click functionality by filling a text field and double-clicking a button to copy the text

Starting URL: https://testautomationpractice.blogspot.com/

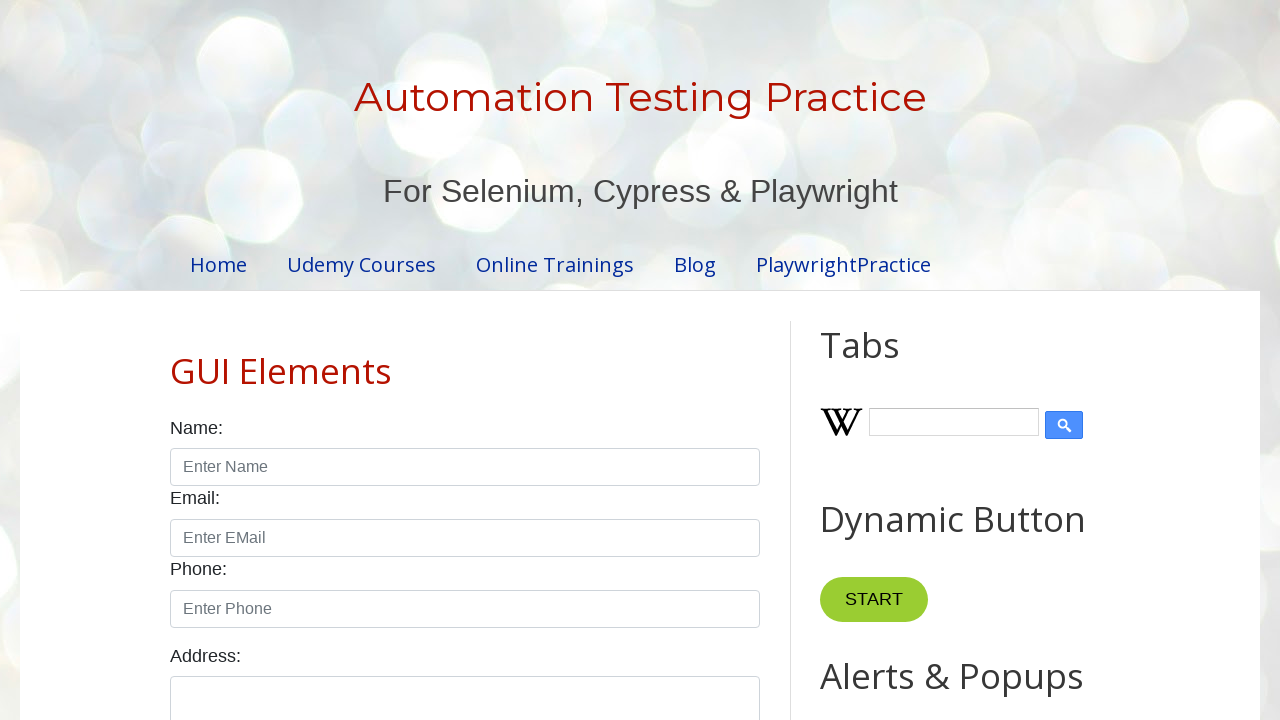

Filled text field with 'oh hello! this is a test' on #field1
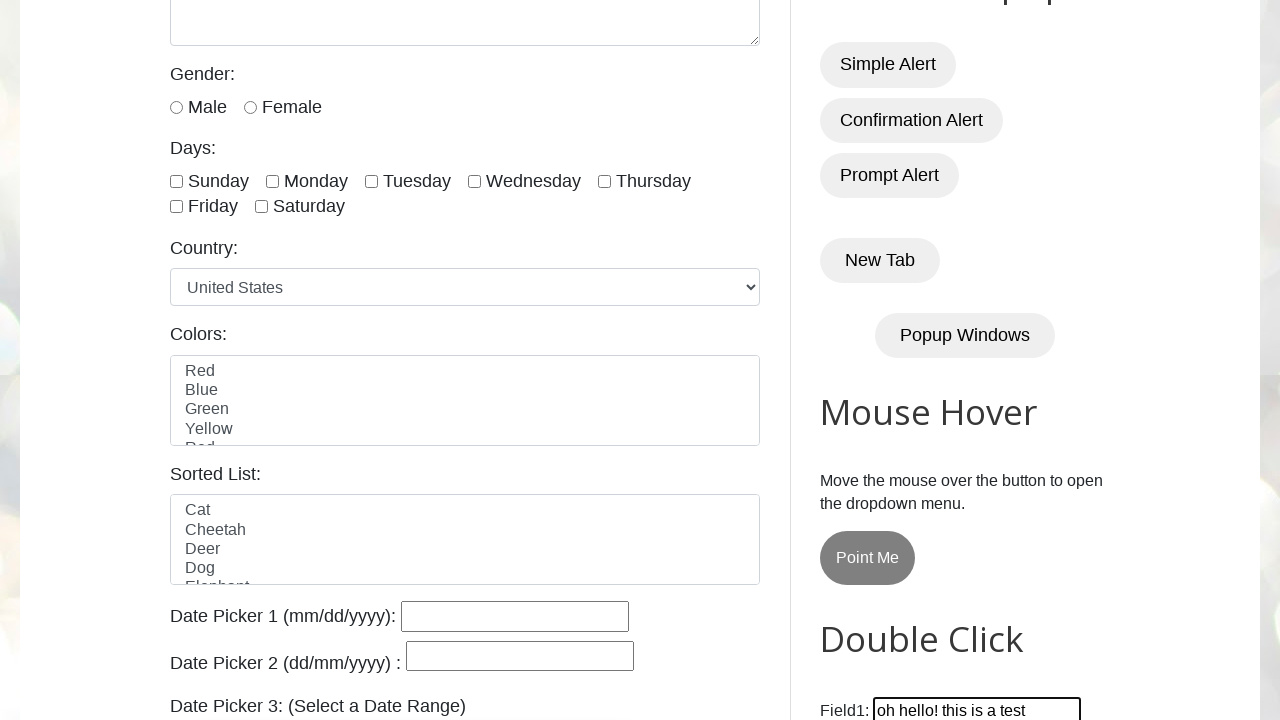

Double-clicked button to copy text from field at (885, 360) on xpath=//*[@id="HTML10"]/div[1]/button
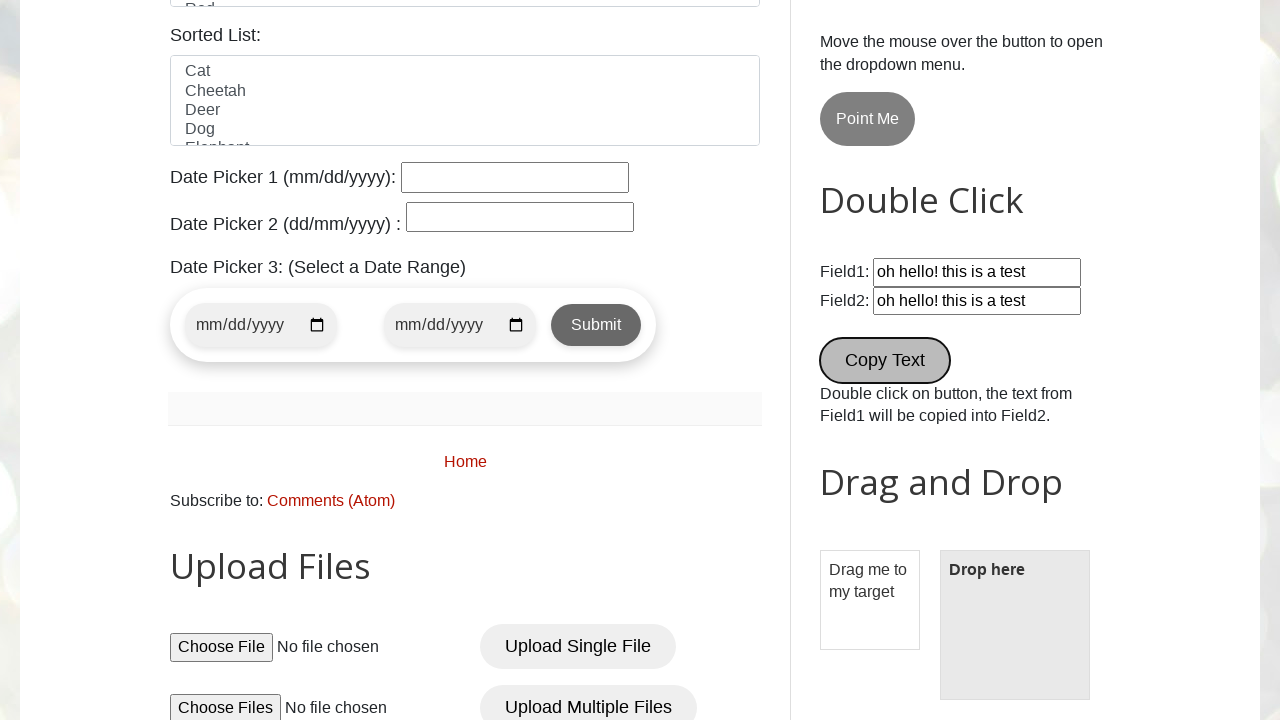

Waited 2 seconds for copy action to complete
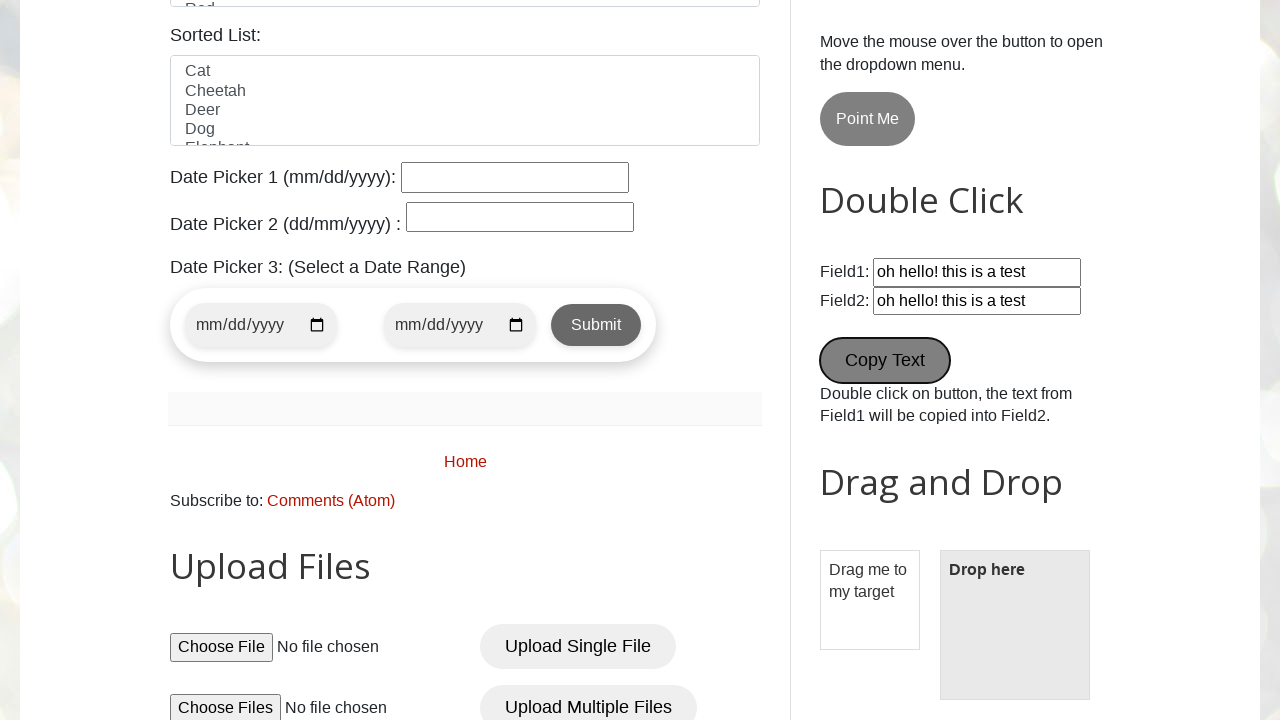

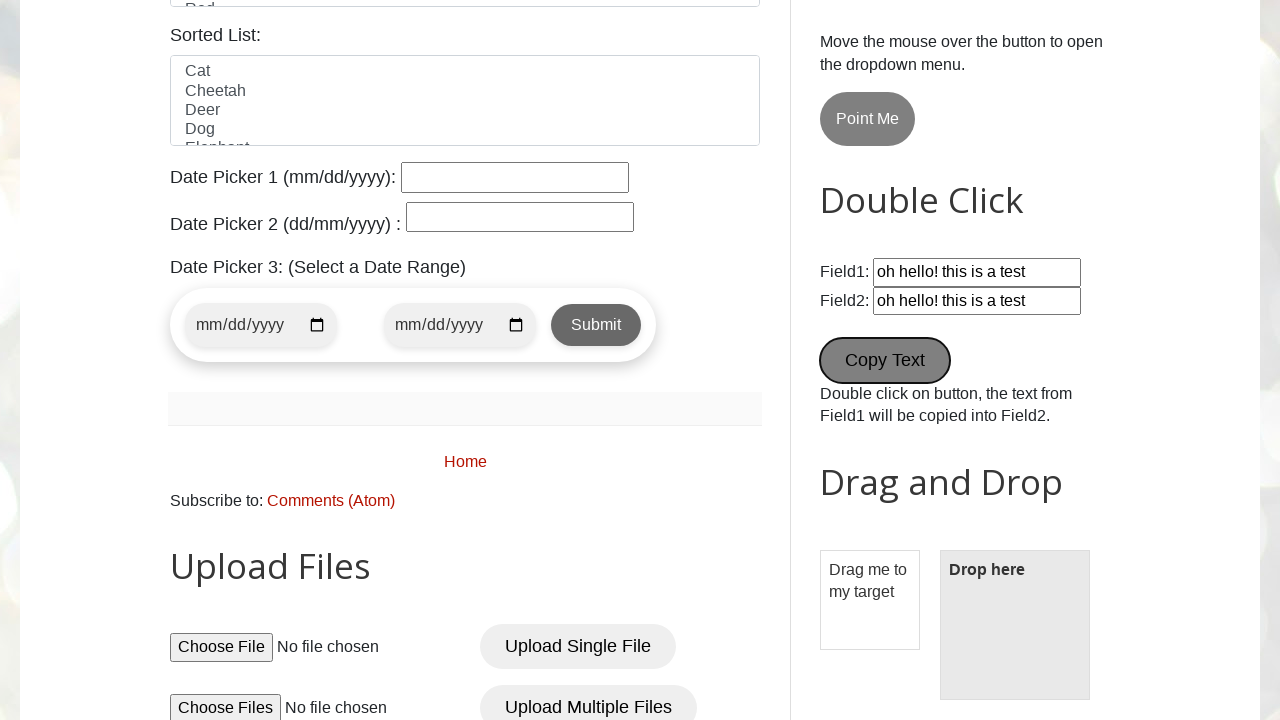